Tests right-click (context click) functionality by performing a right-click on a button.

Starting URL: https://demoqa.com/buttons

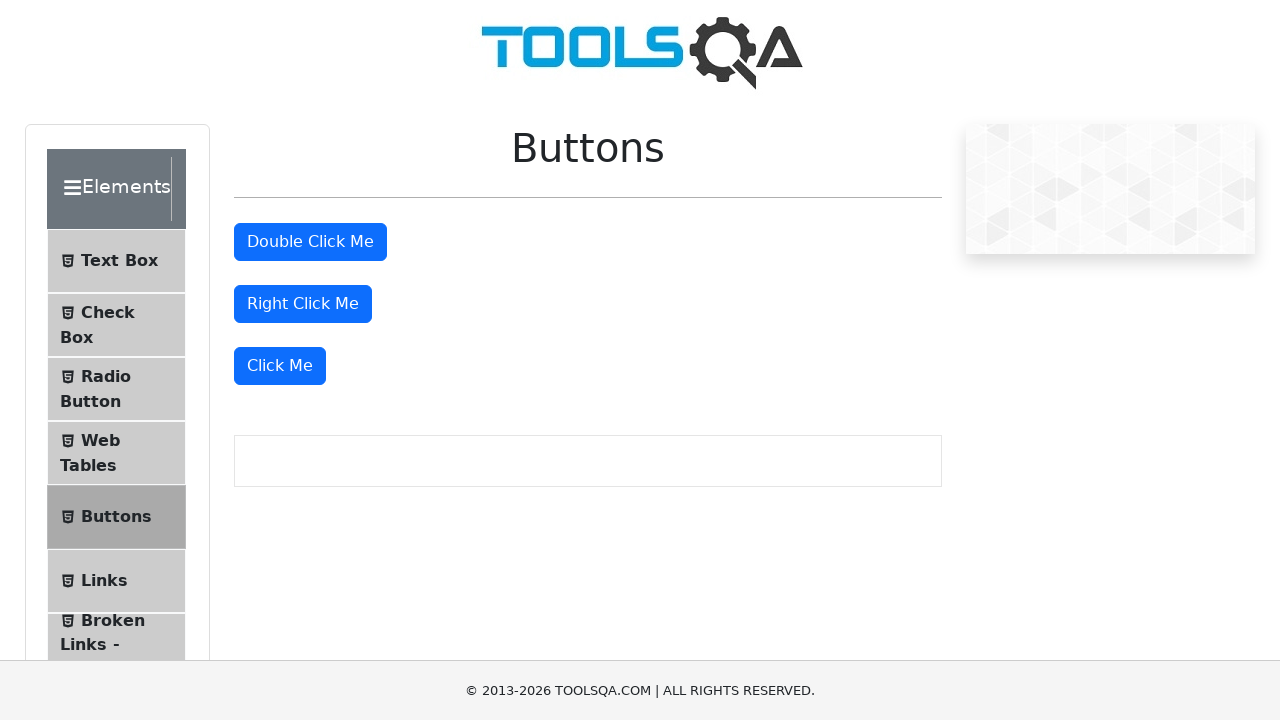

Right-click button is visible and loaded
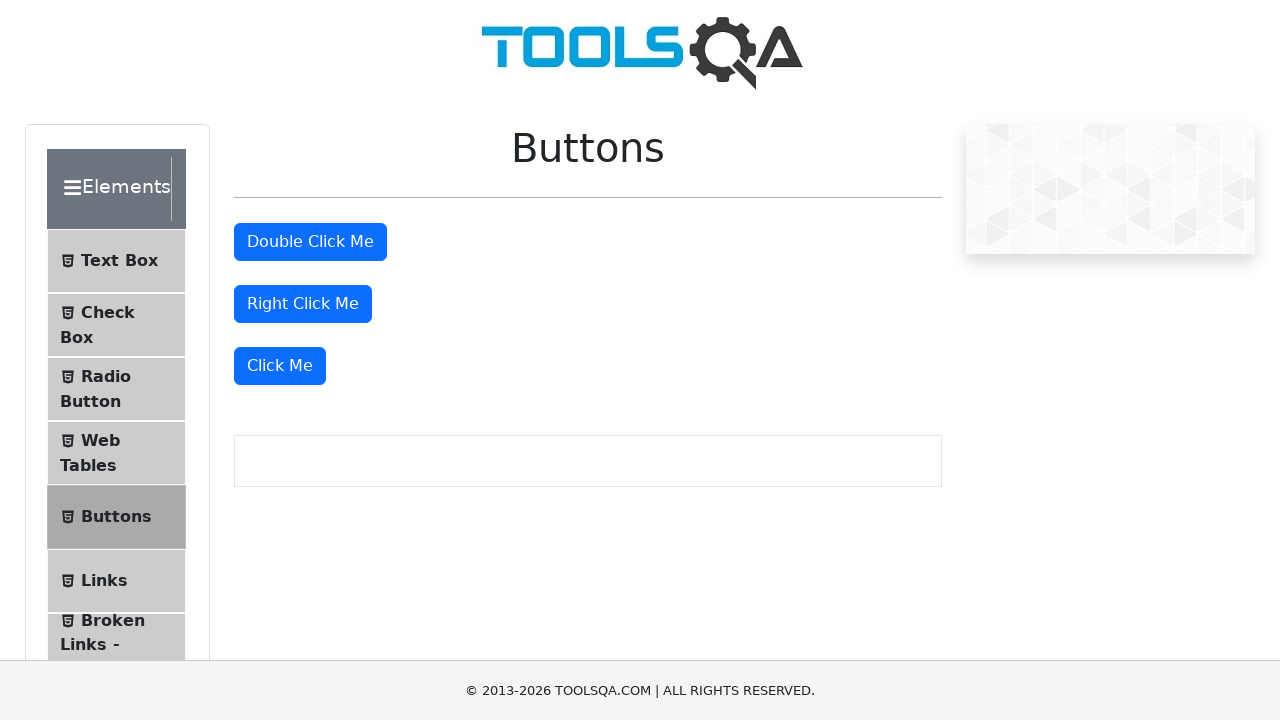

Performed right-click on the button at (303, 304) on #rightClickBtn
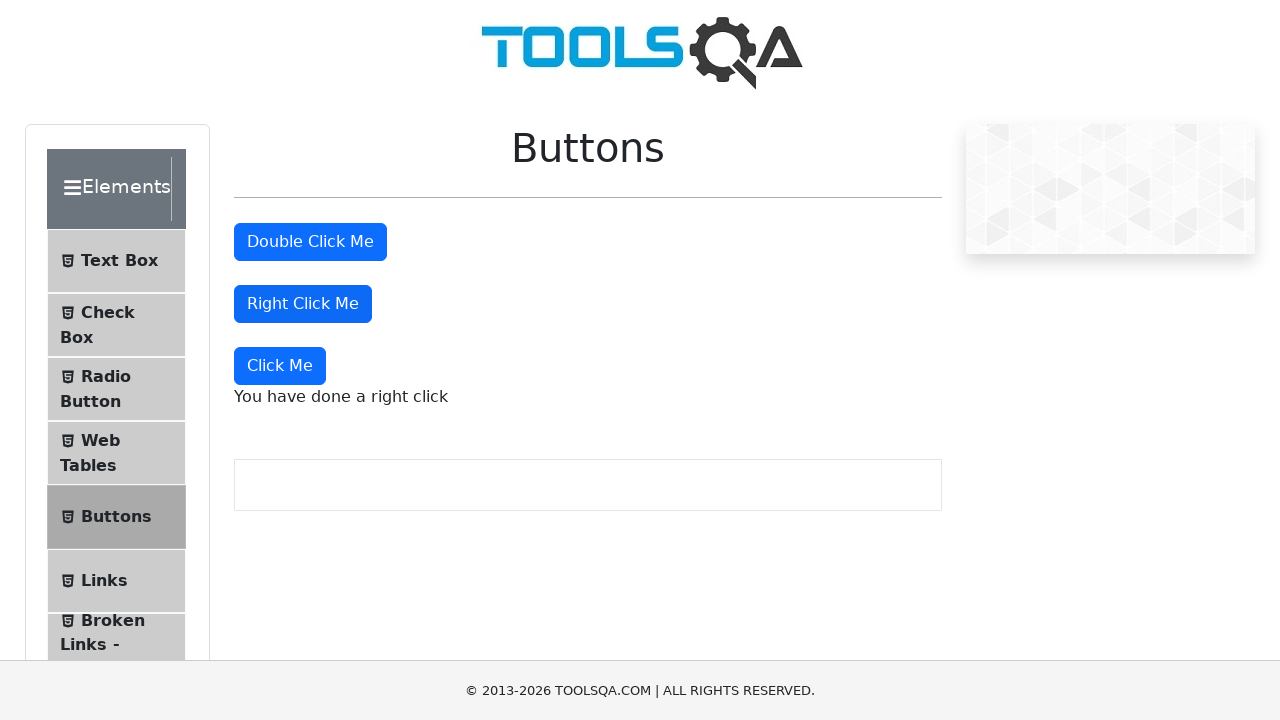

Right-click confirmation message appeared
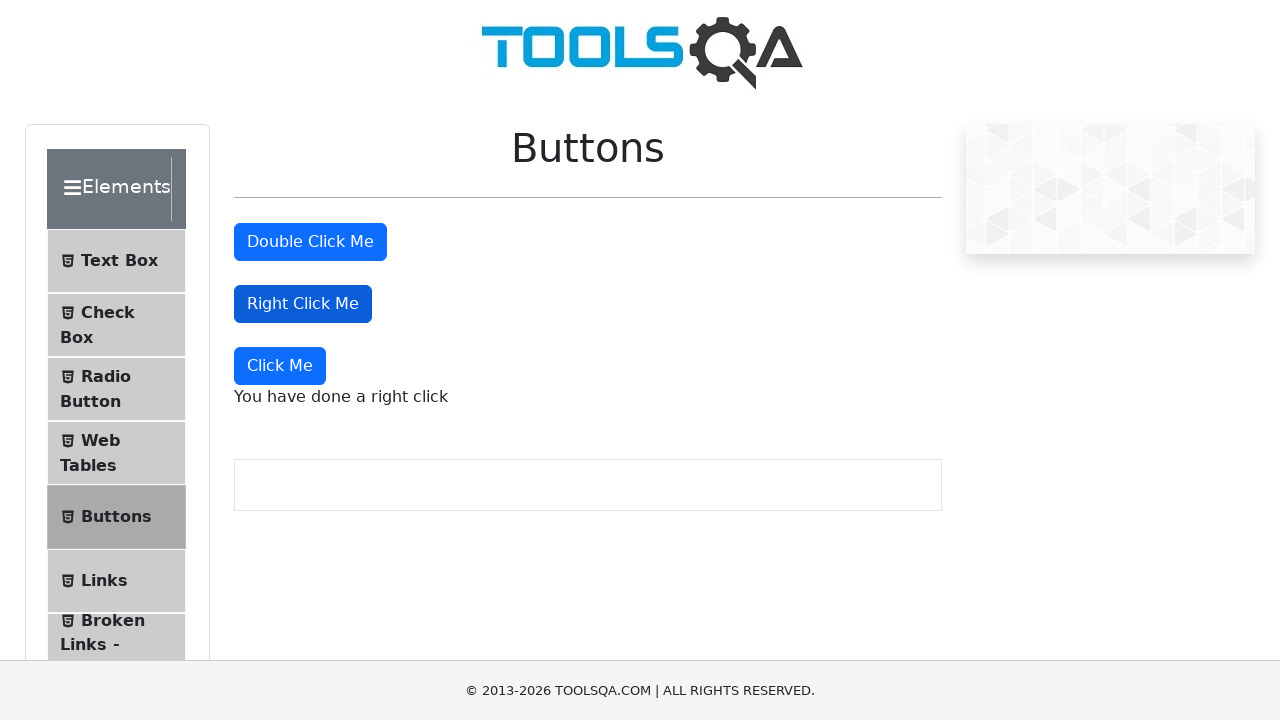

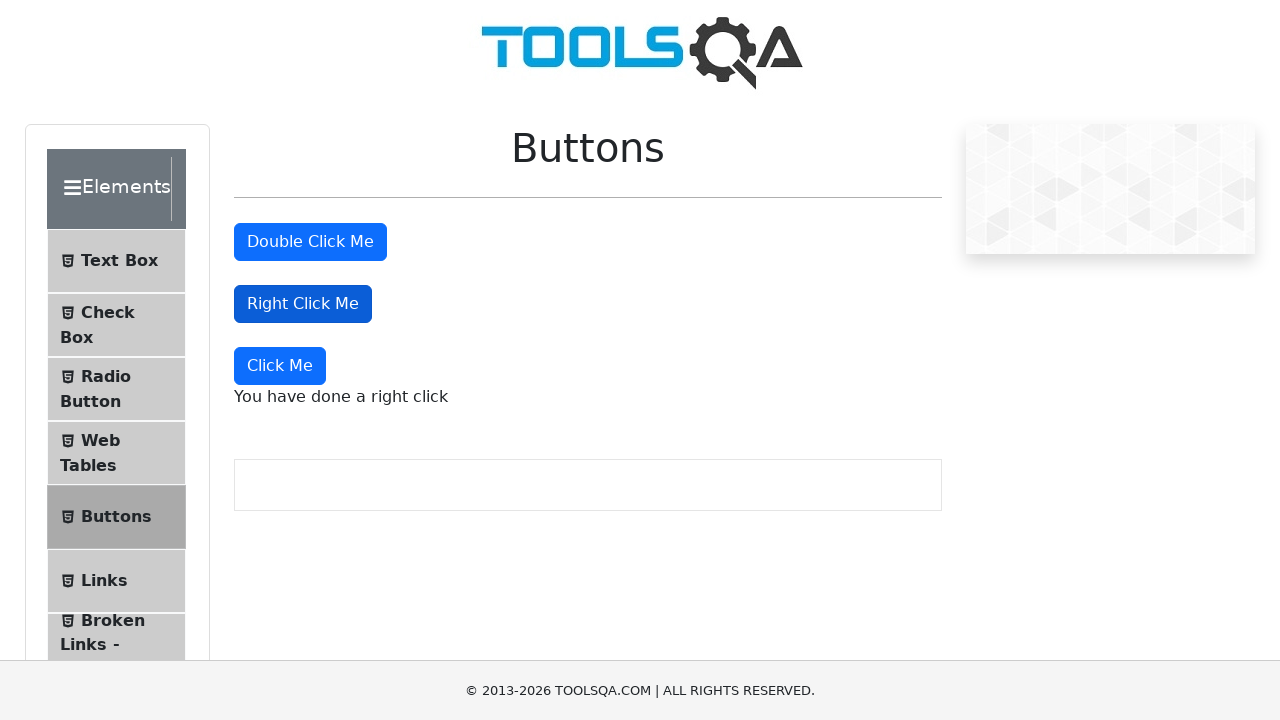